Tests default radio button by verifying initial state and selecting it

Starting URL: https://www.selenium.dev/selenium/web/web-form.html

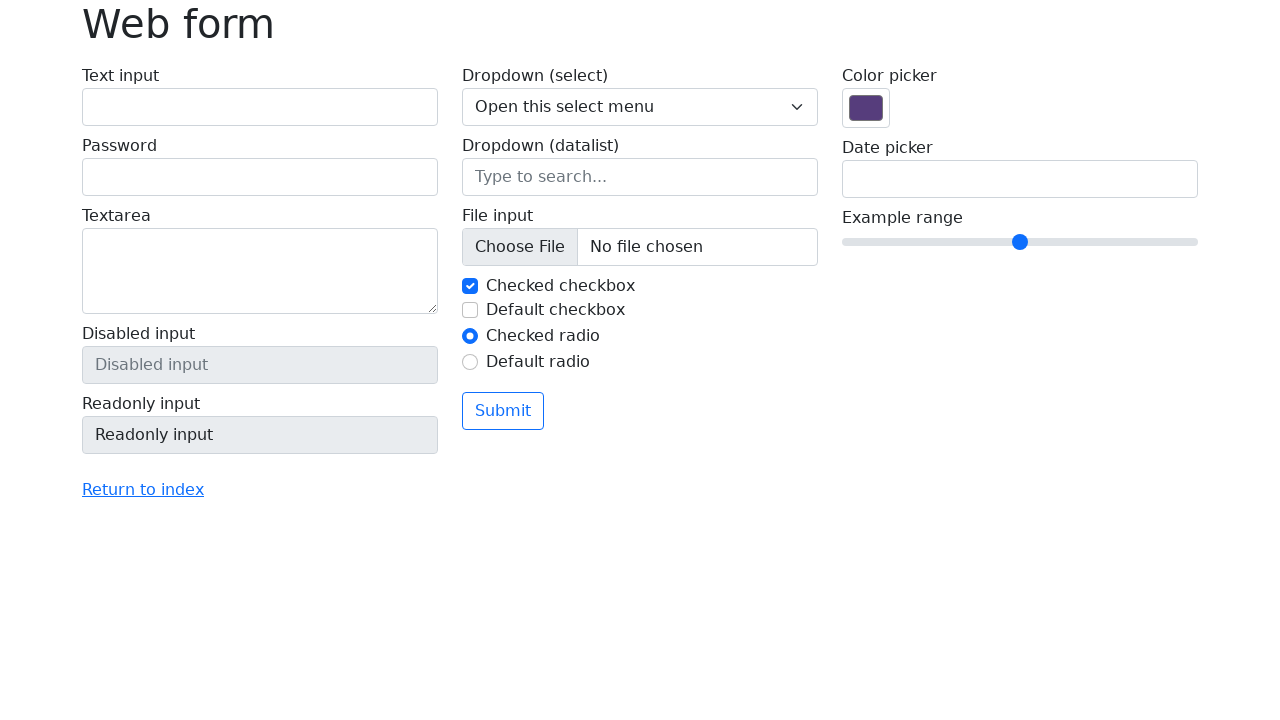

Located radio button element with ID 'my-radio-2'
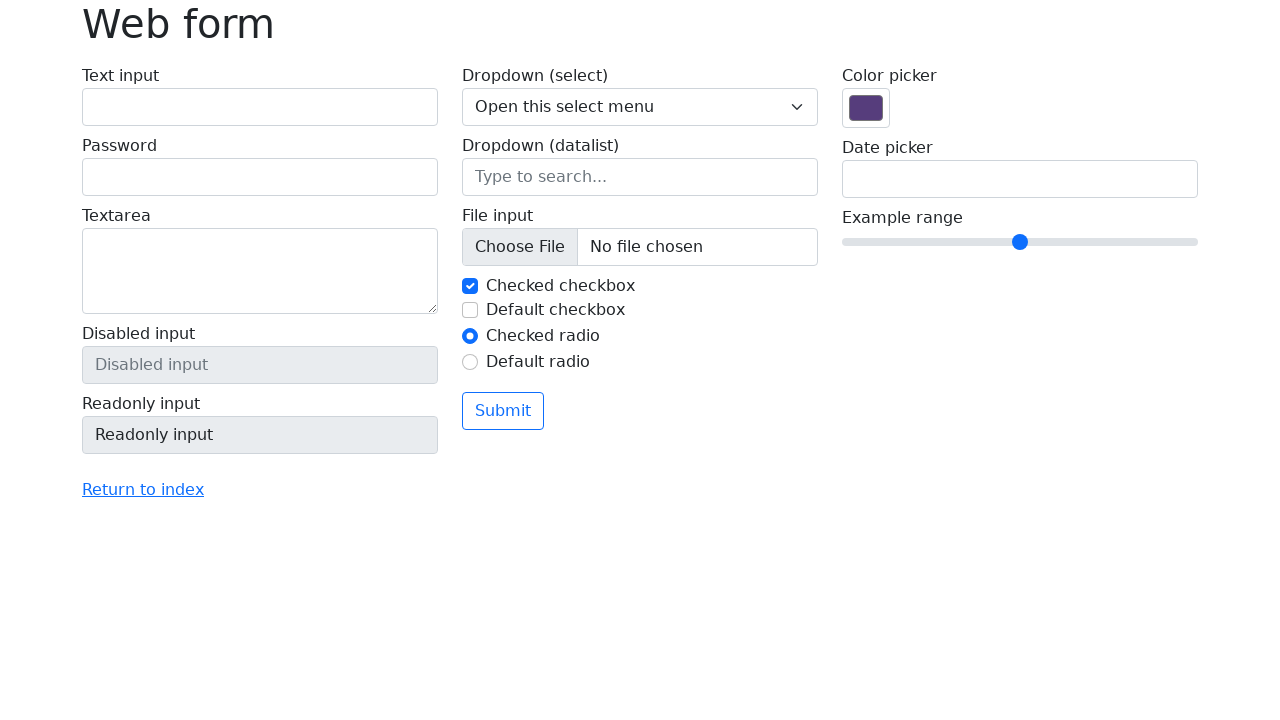

Verified that radio button 2 is initially not selected
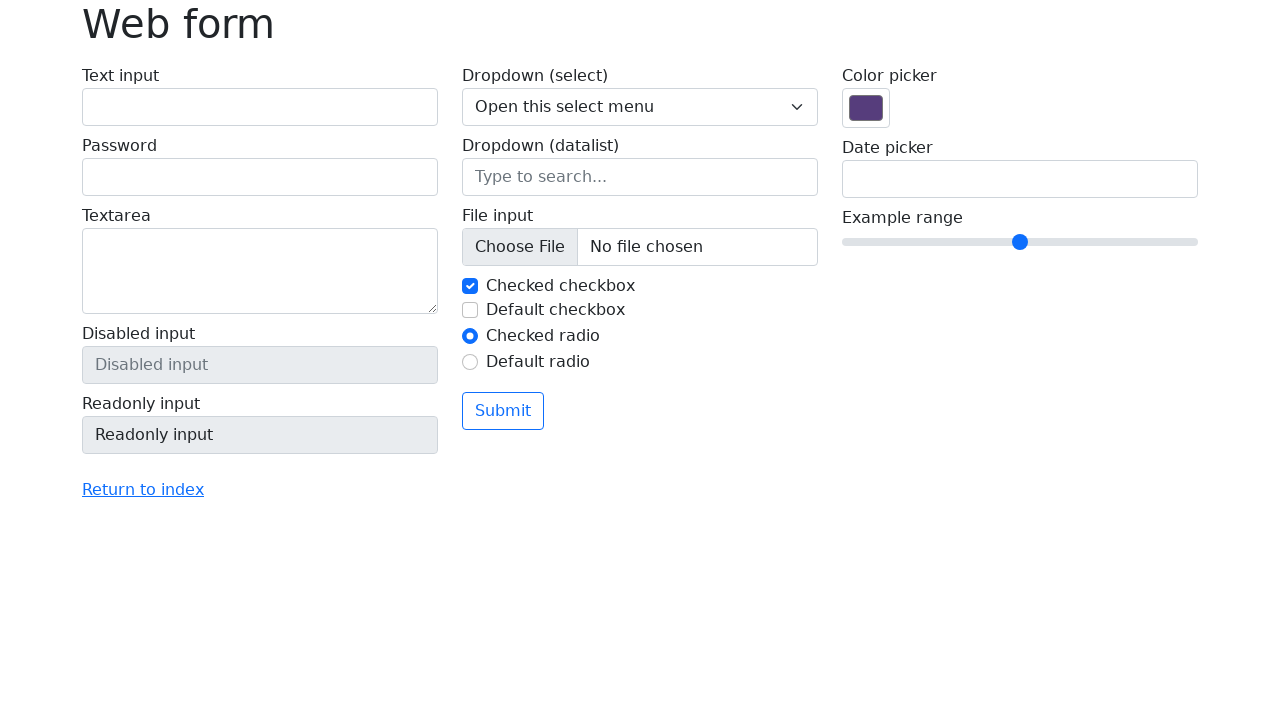

Clicked on radio button 2 to select it at (470, 362) on #my-radio-2
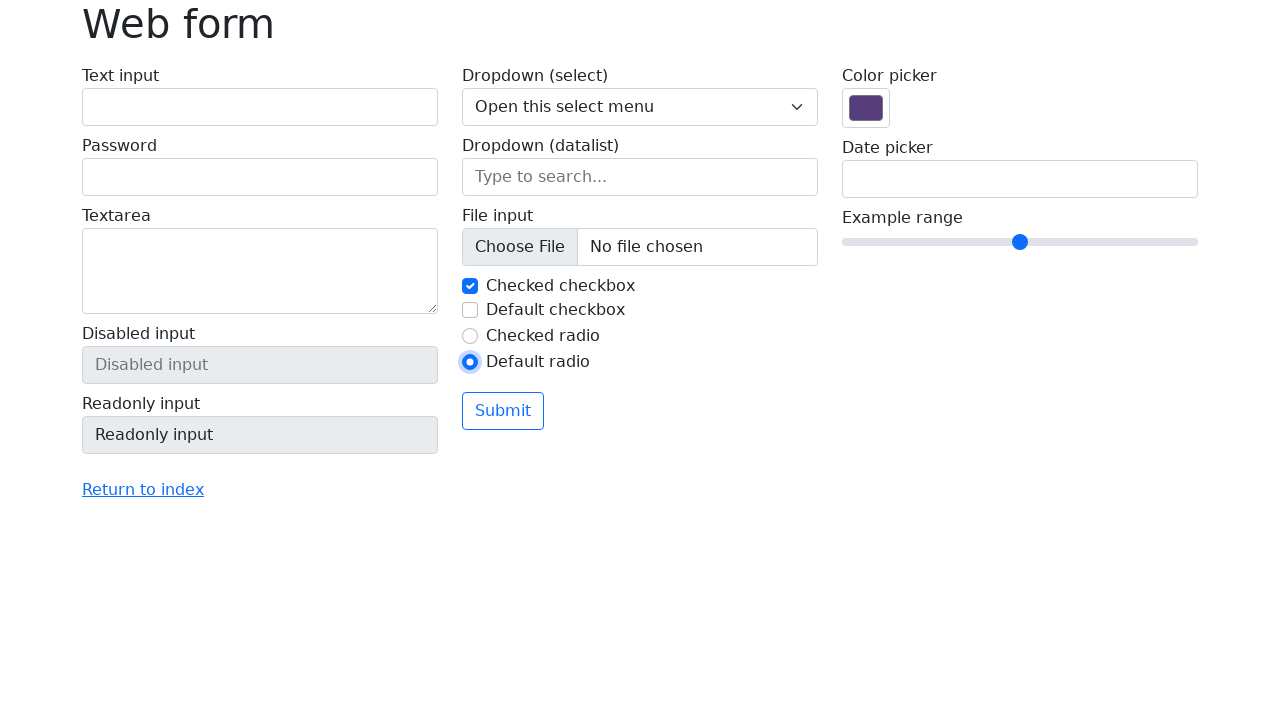

Verified that radio button 2 is now selected
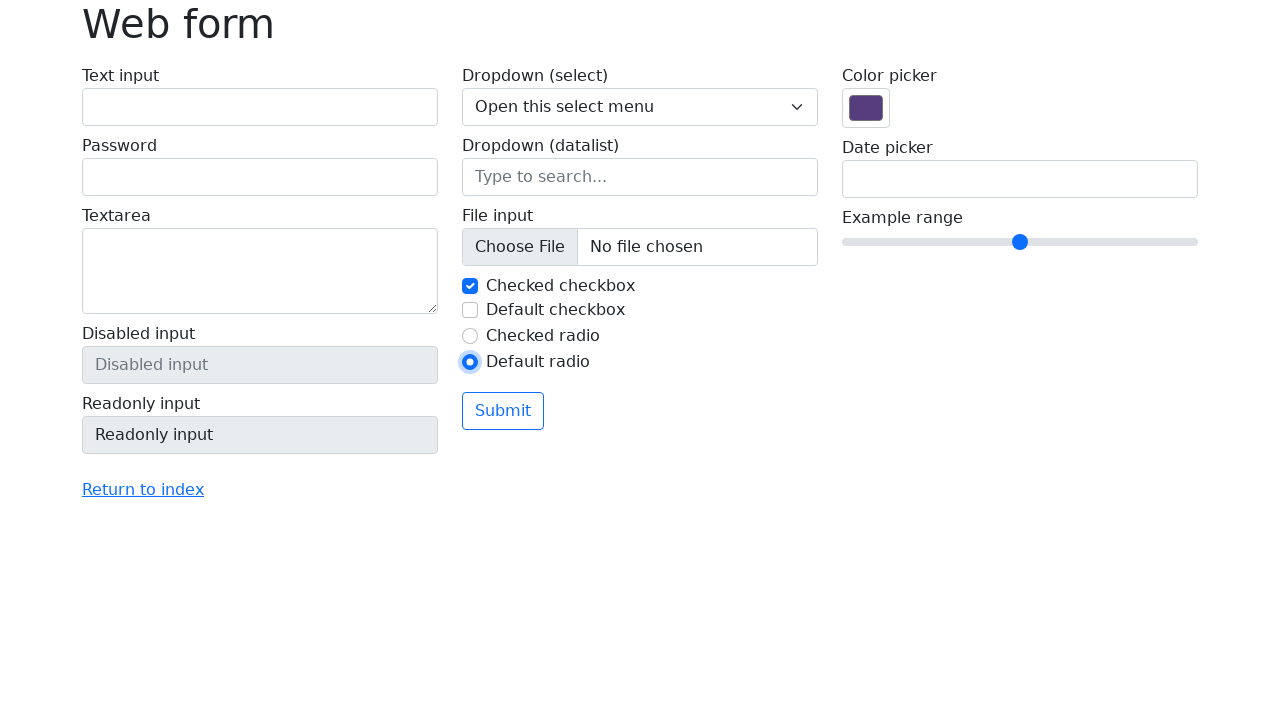

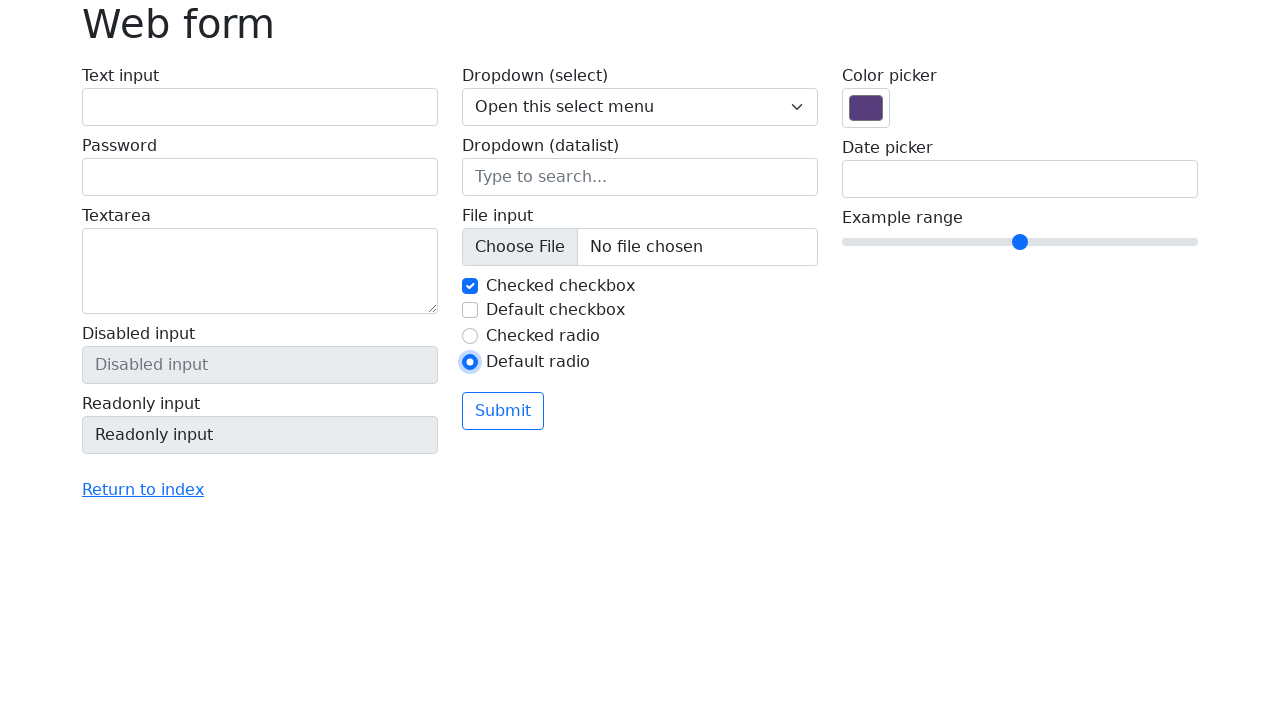